Tests clicking the submit button on the DemoQA automation practice form using JavaScript execution to trigger the click event.

Starting URL: https://demoqa.com/automation-practice-form

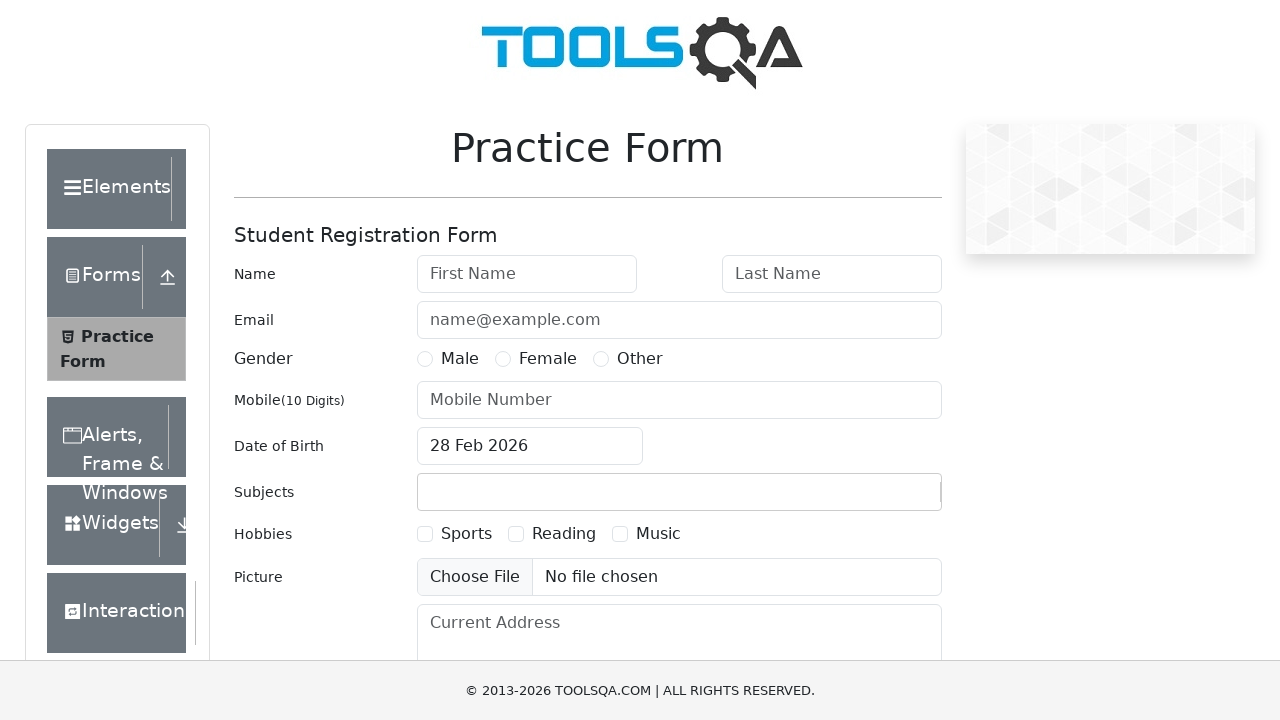

Located the submit button element
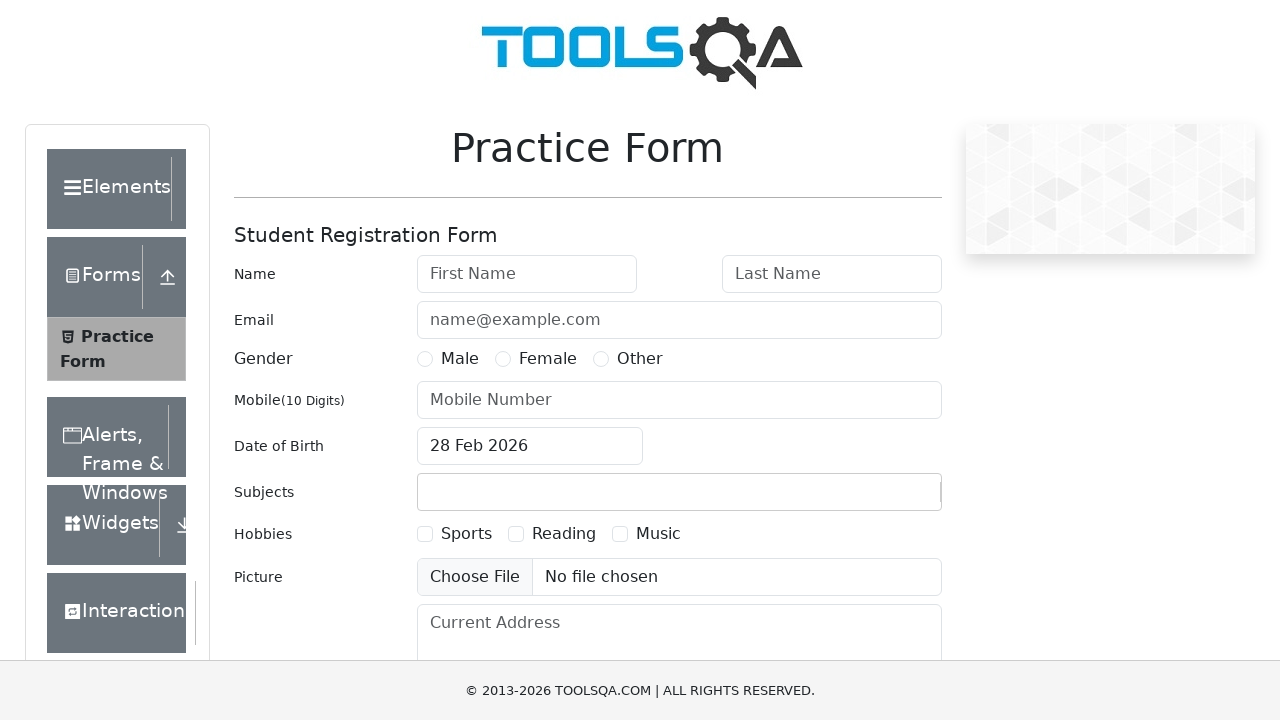

Scrolled submit button into view
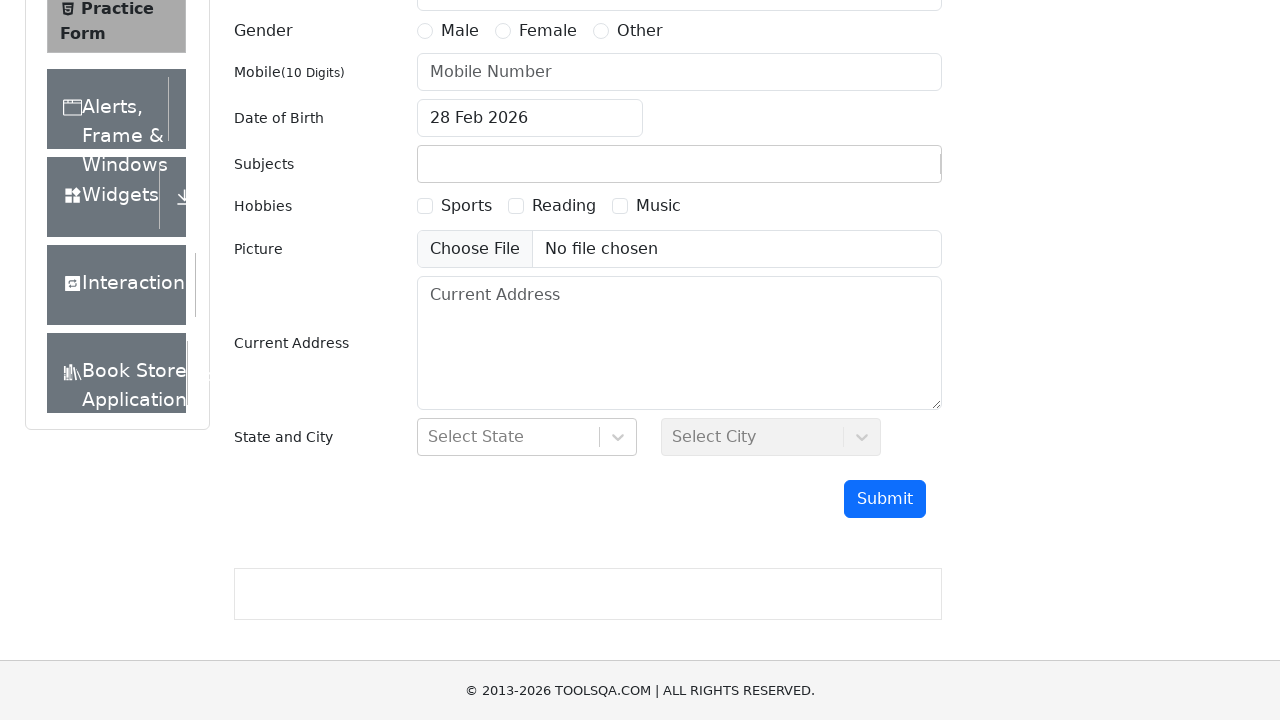

Clicked submit button using JavaScript execution
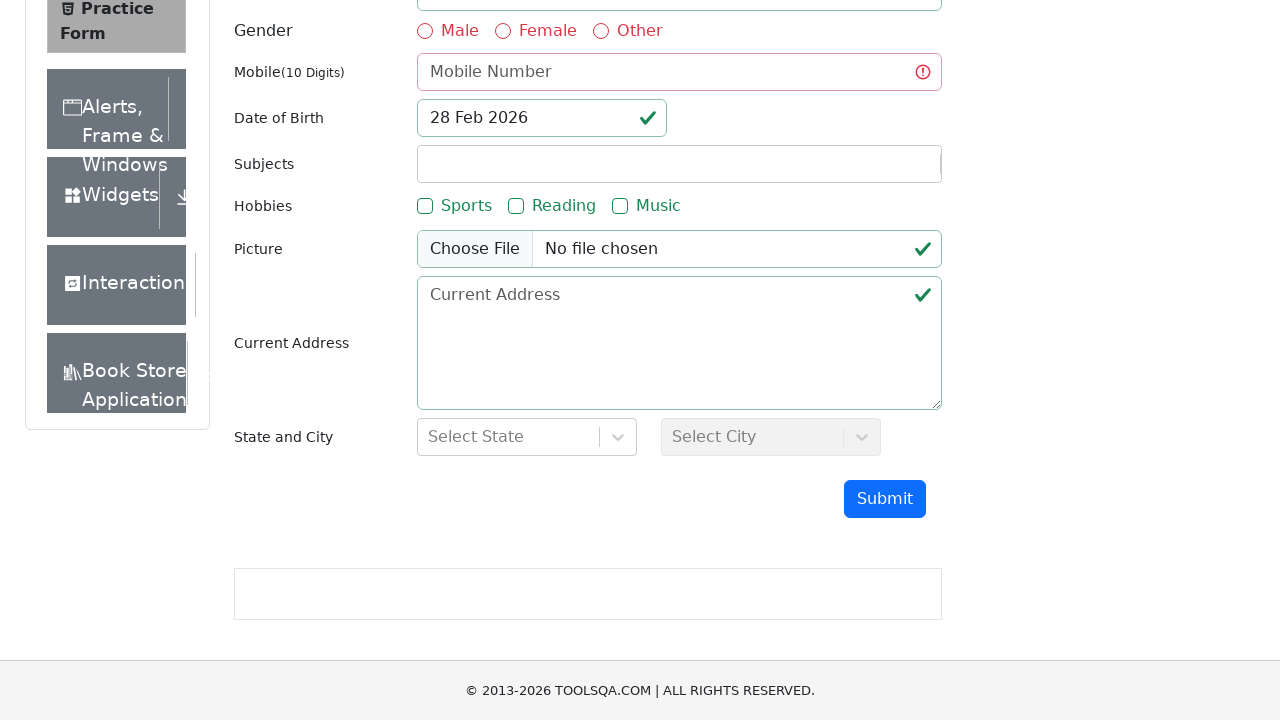

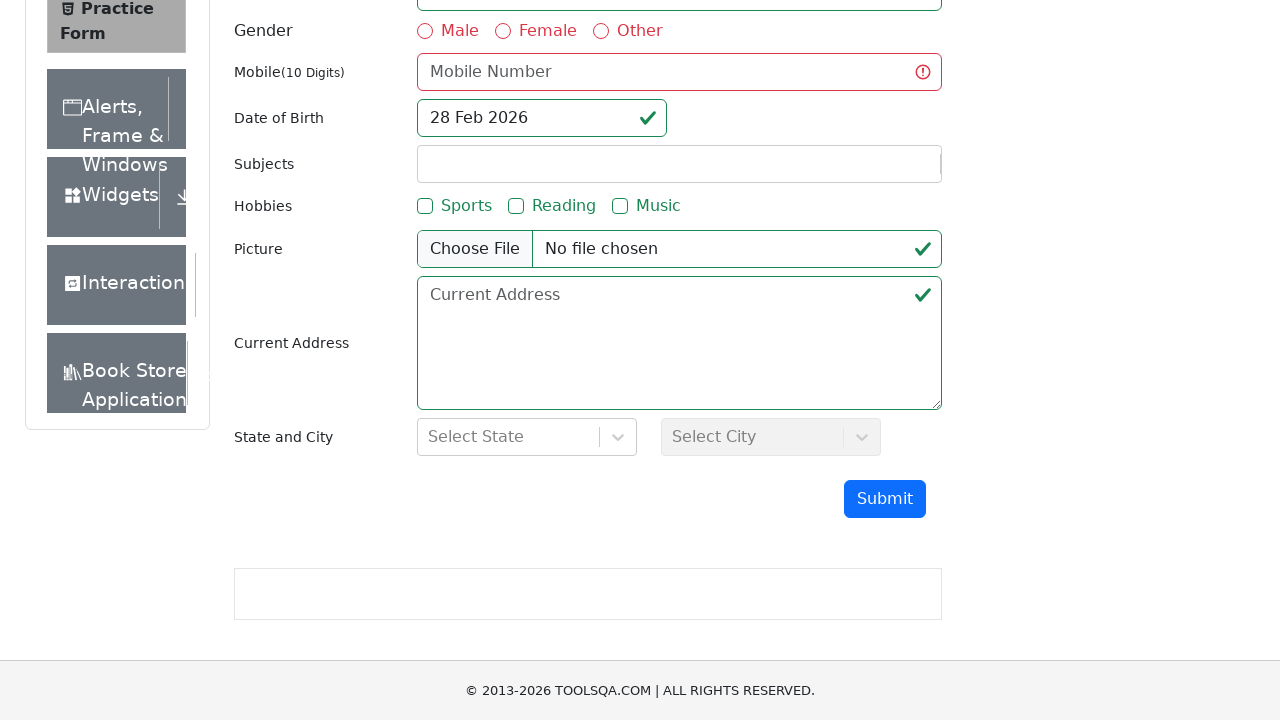